Verifies the count of programming languages on the Y page equals the expected number (9)

Starting URL: https://www.99-bottles-of-beer.net

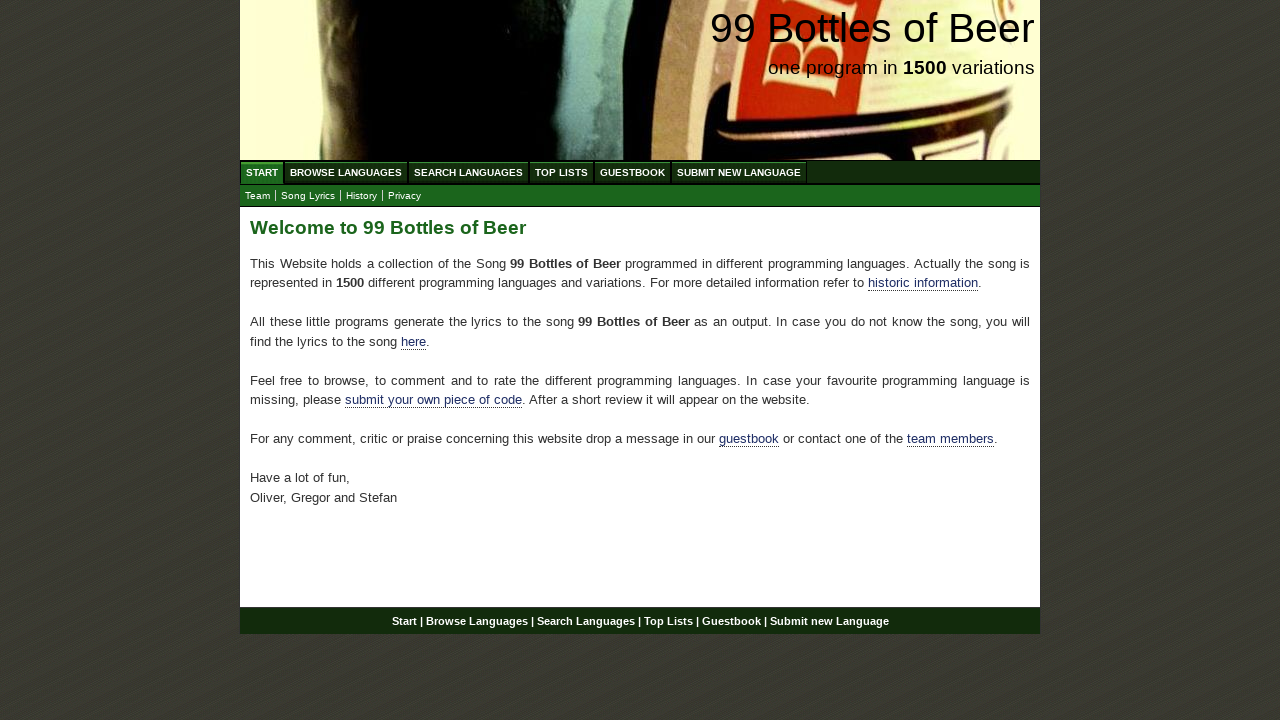

Clicked Browse Languages menu at (346, 172) on text=Browse Languages
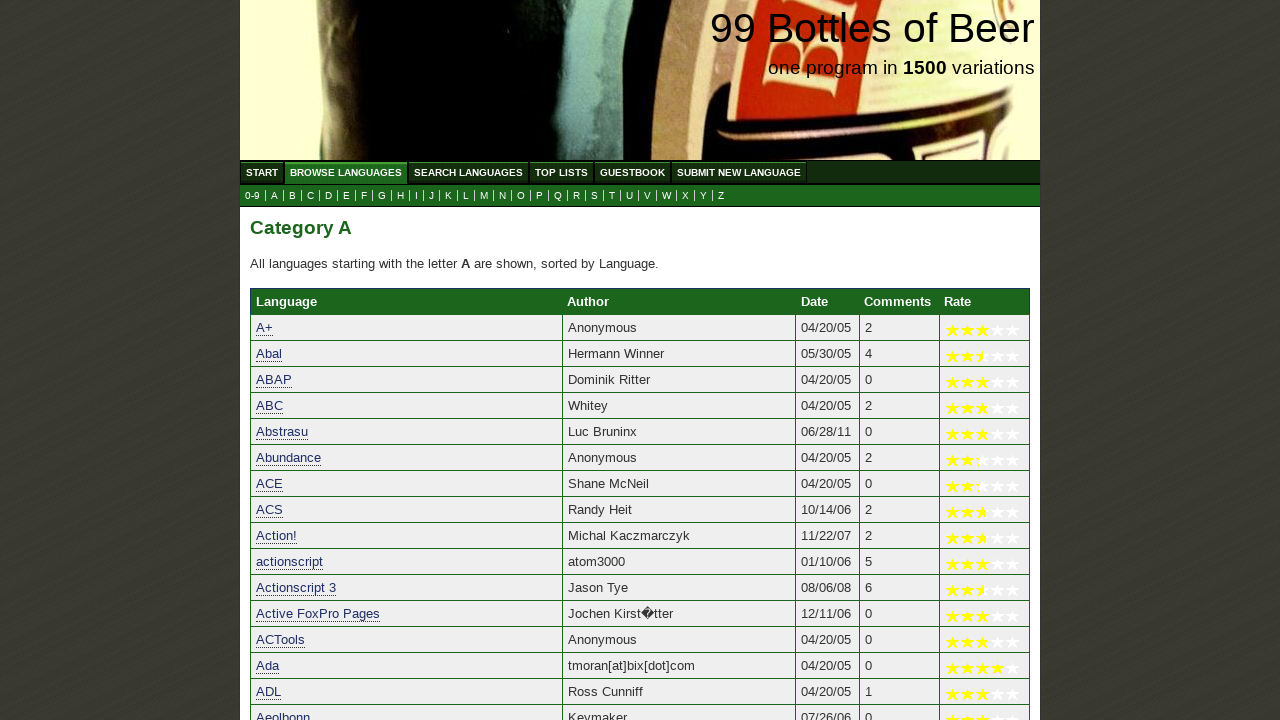

Clicked Y submenu to navigate to Y page at (704, 196) on a[href='y.html']
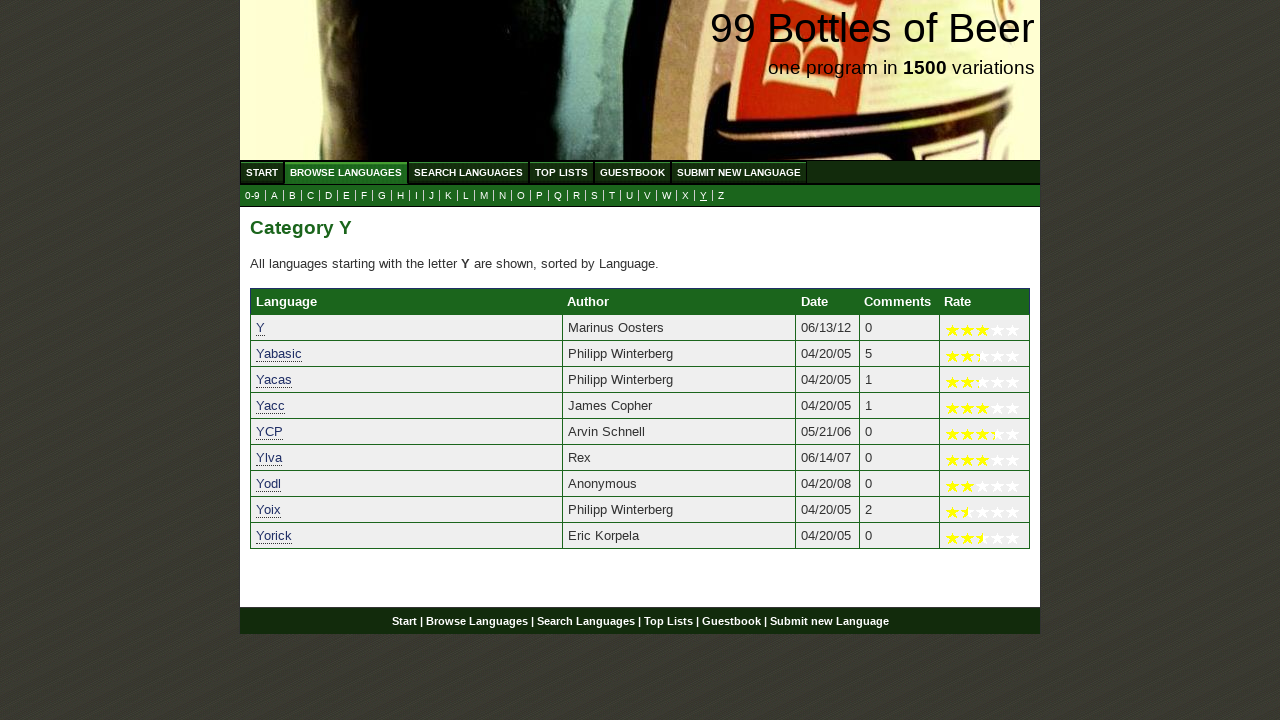

Language table loaded on Y page
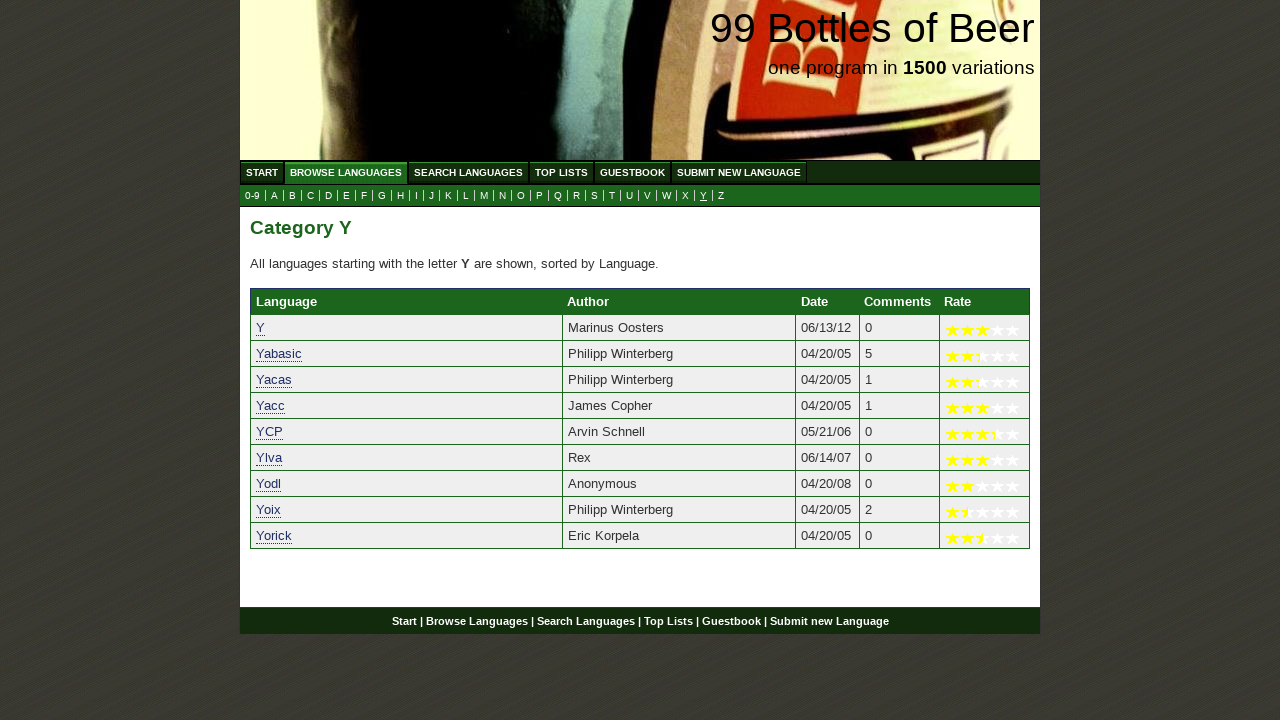

Languages list verified - table rows with links are displayed
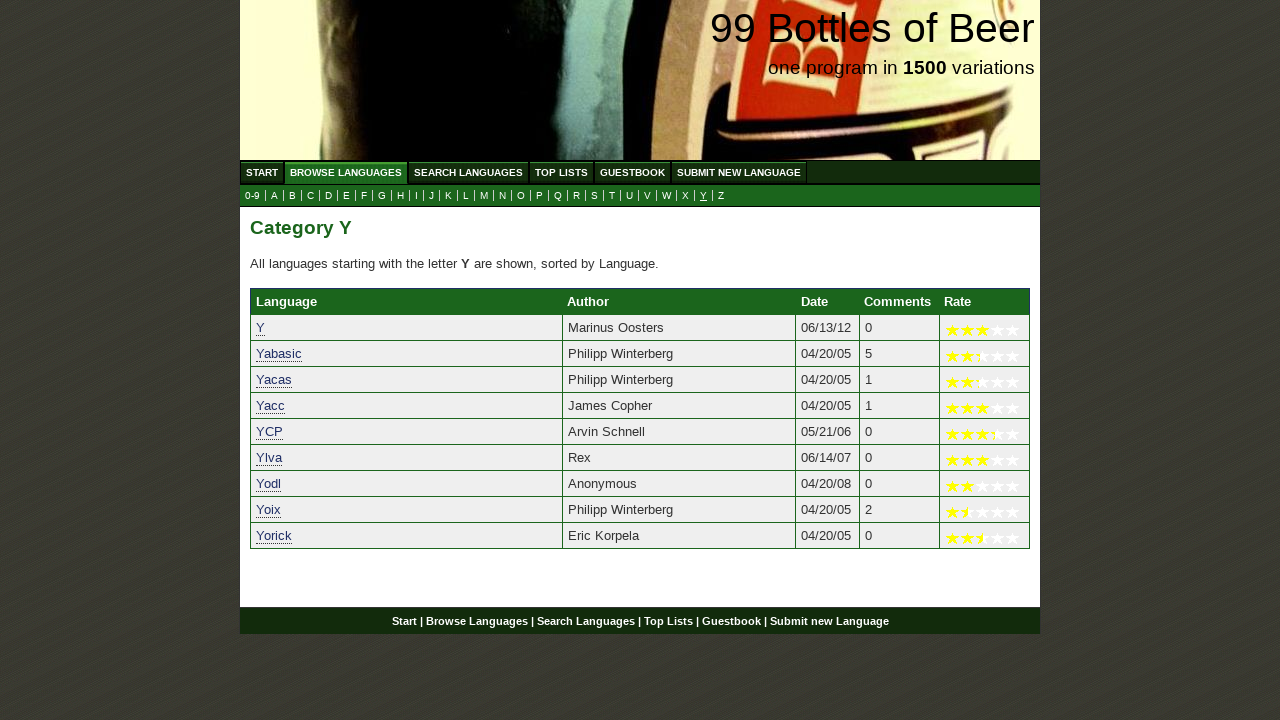

Retrieved count of programming languages starting with Y: 9
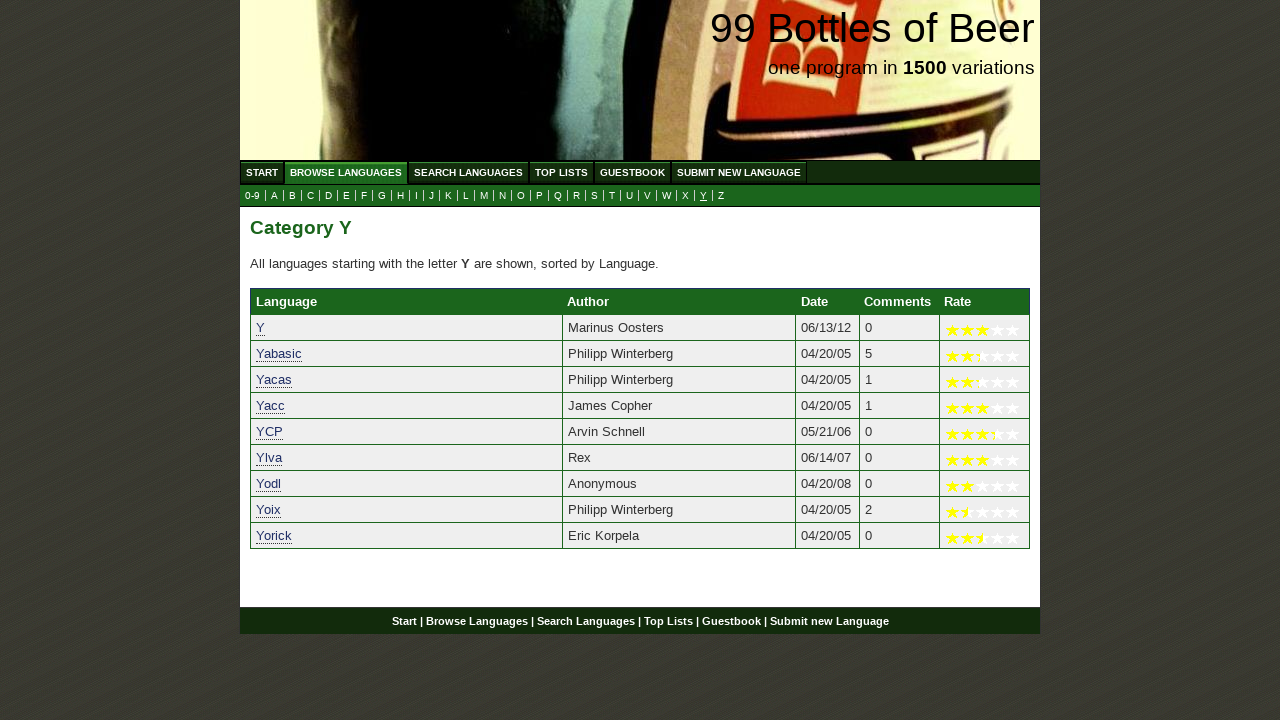

Verified that exactly 9 programming languages are displayed on Y page
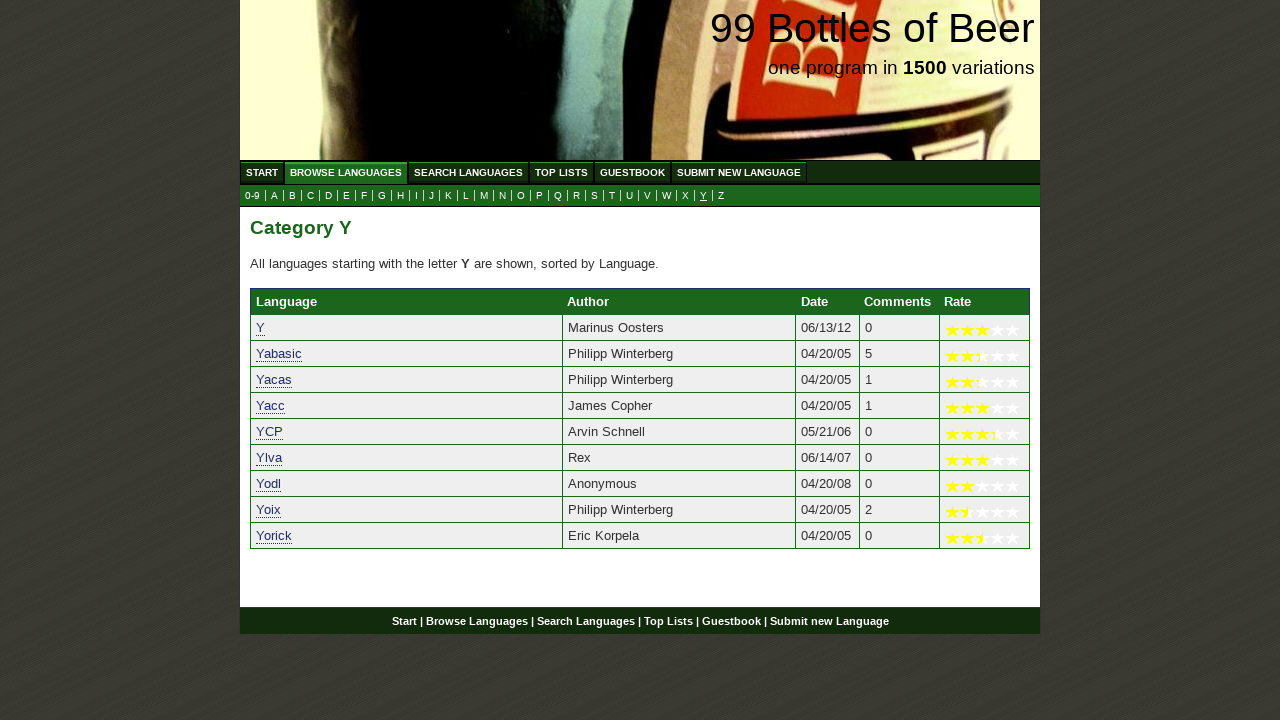

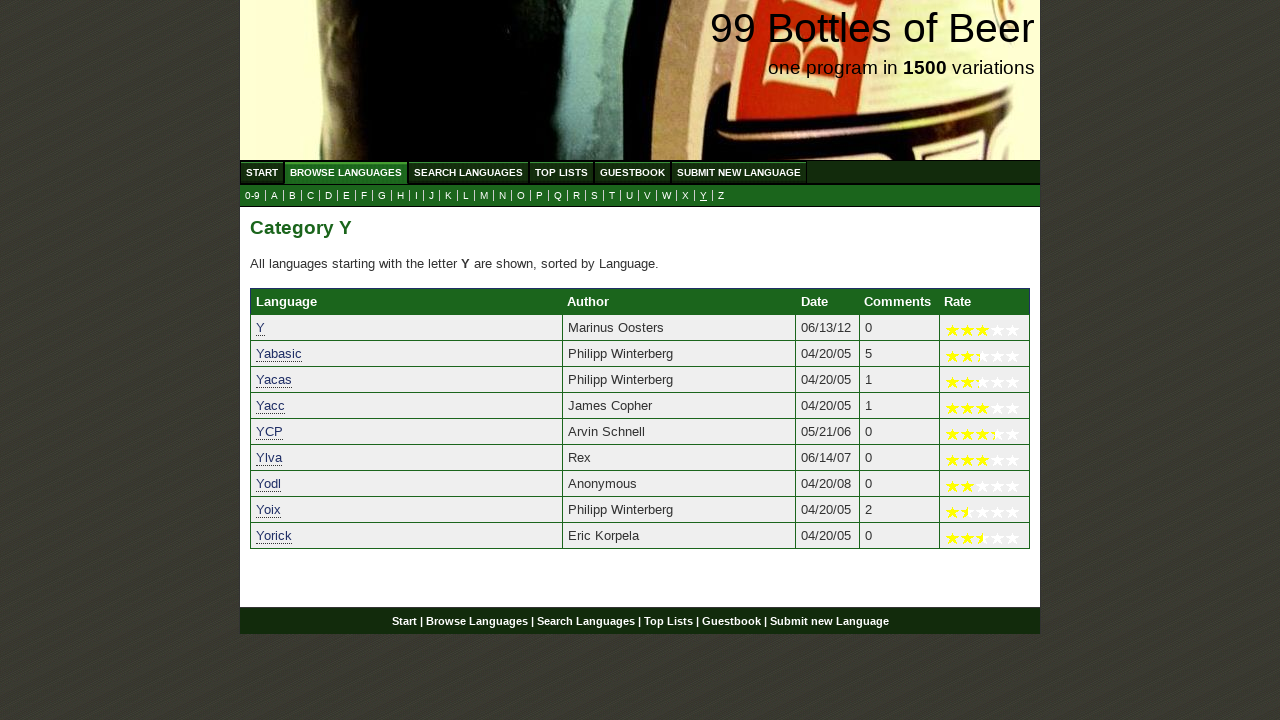